Tests working with multiple browser windows by clicking a link that opens a new window, then switching between the original and new windows to verify the correct page is in focus.

Starting URL: https://the-internet.herokuapp.com/windows

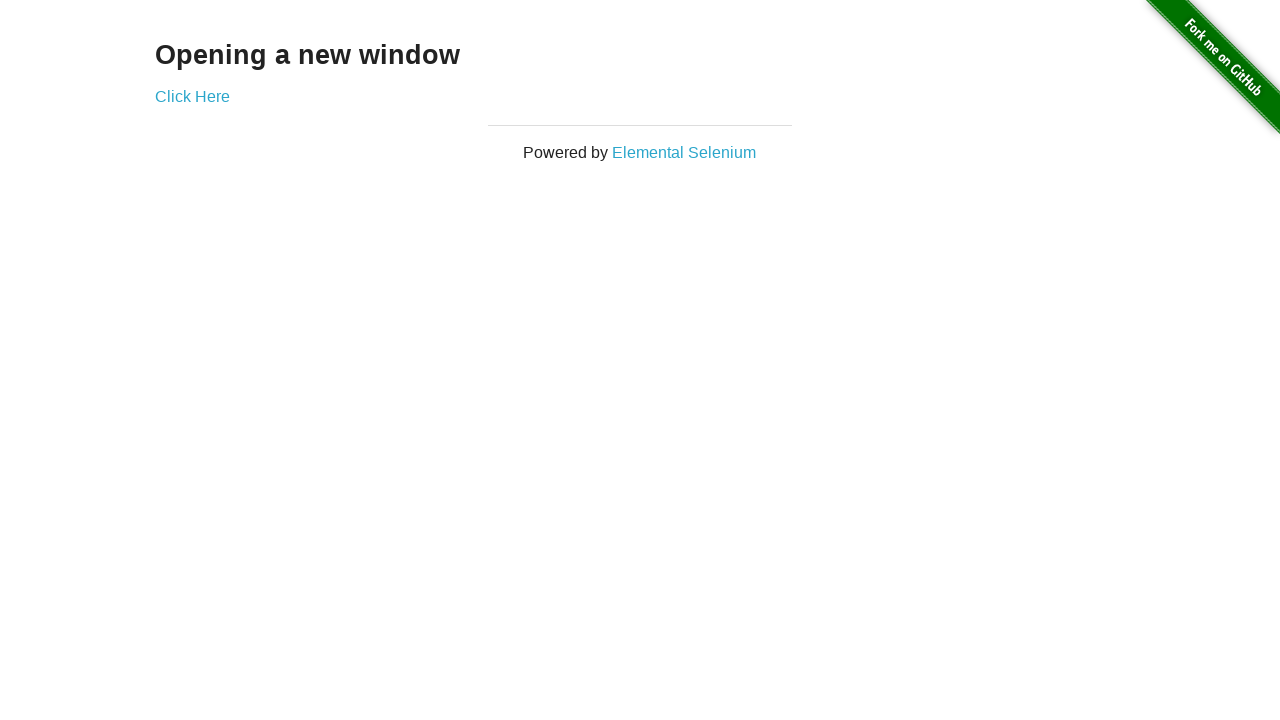

Stored reference to original page
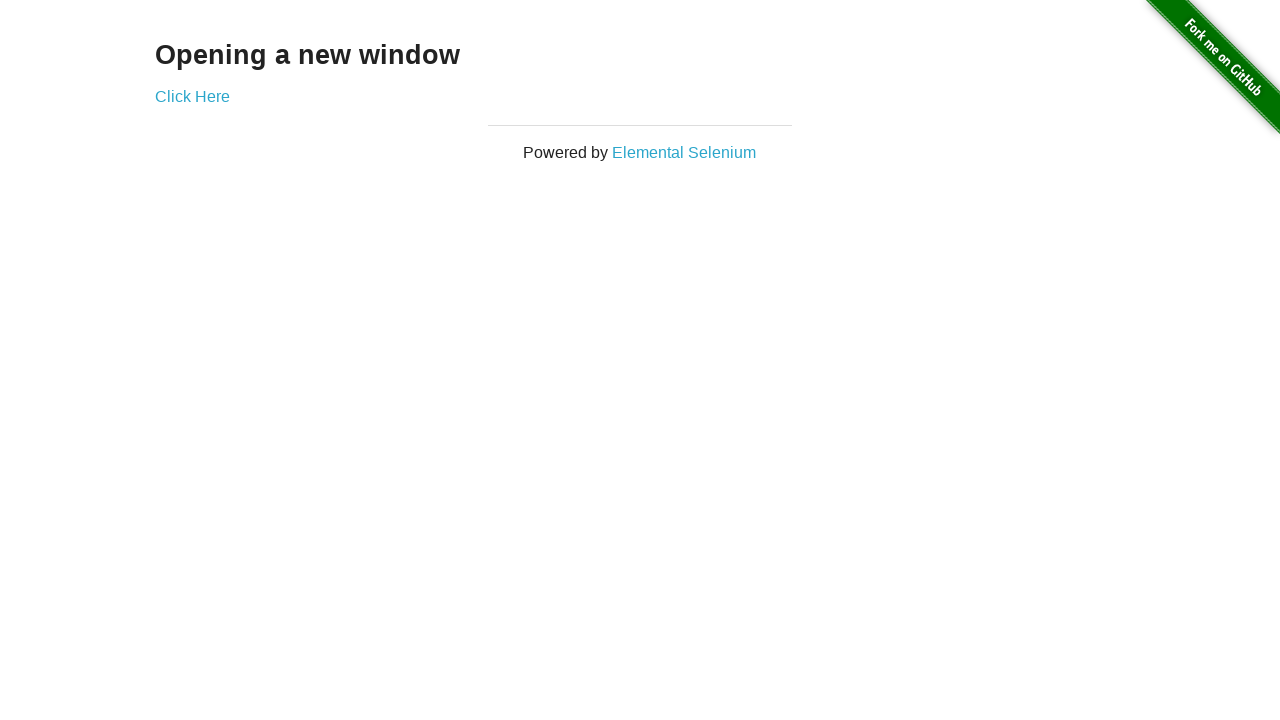

Clicked link to open new window at (192, 96) on .example a
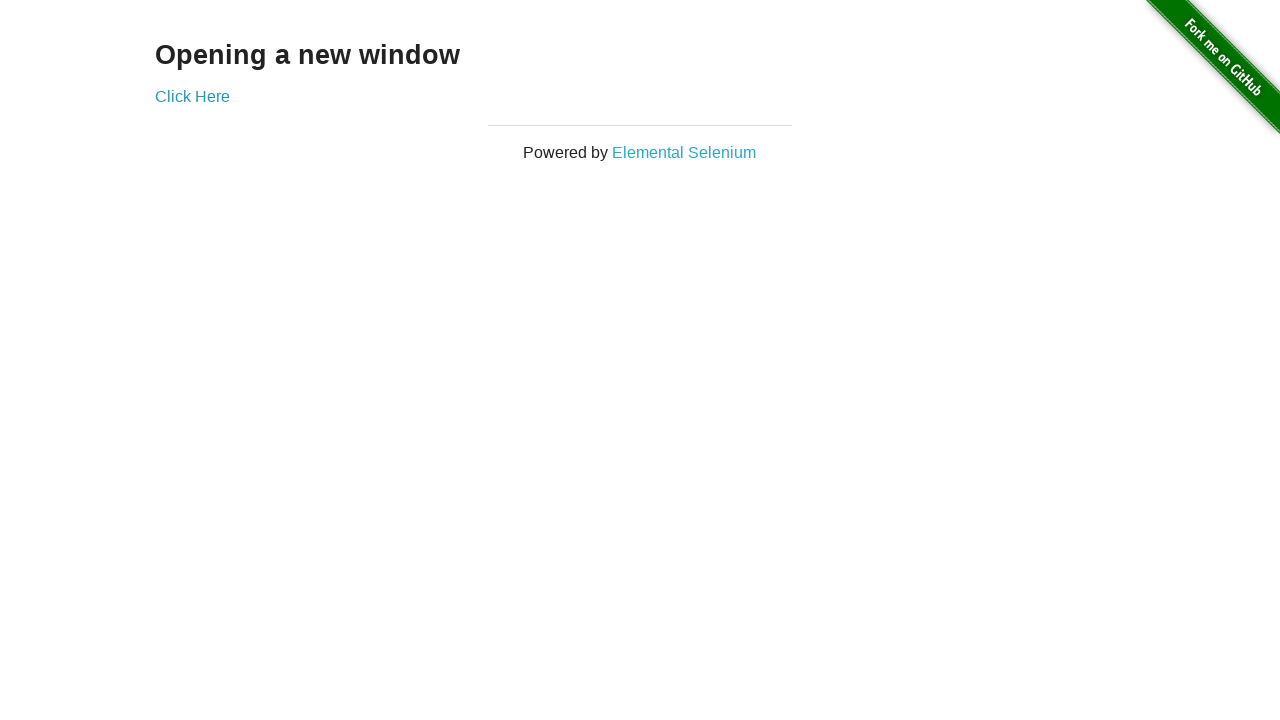

Captured new window page object
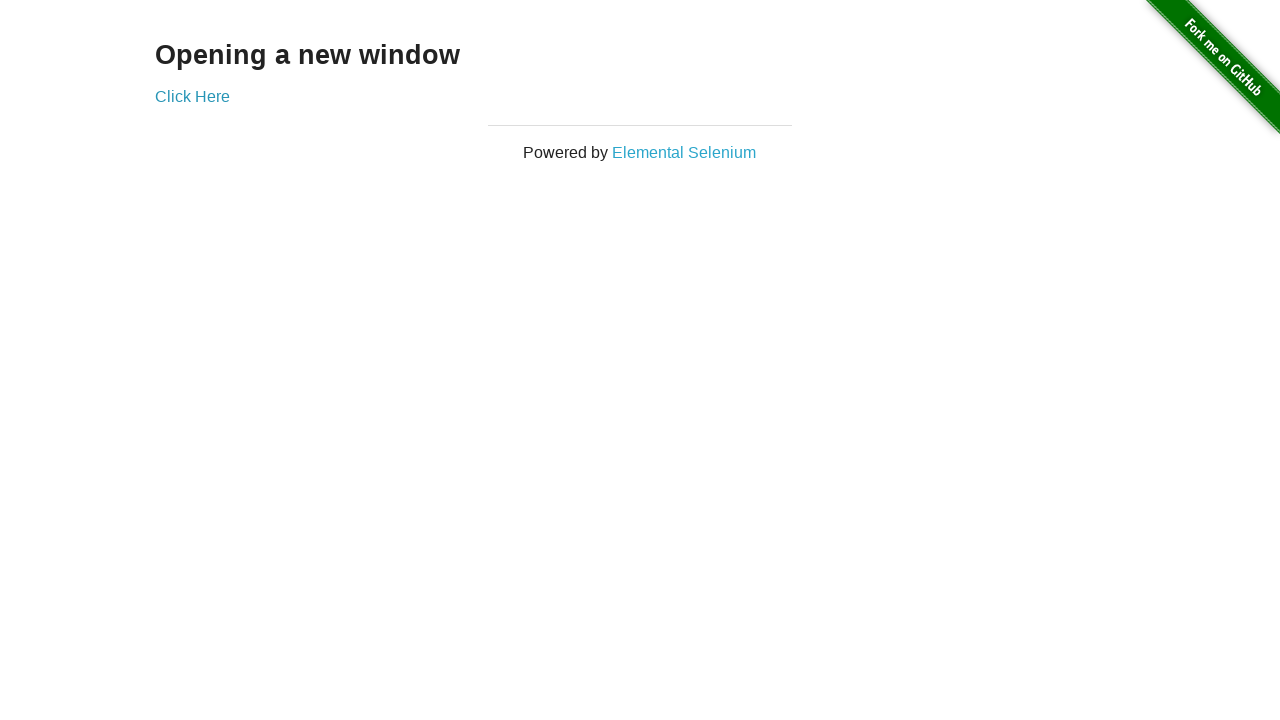

New window page loaded completely
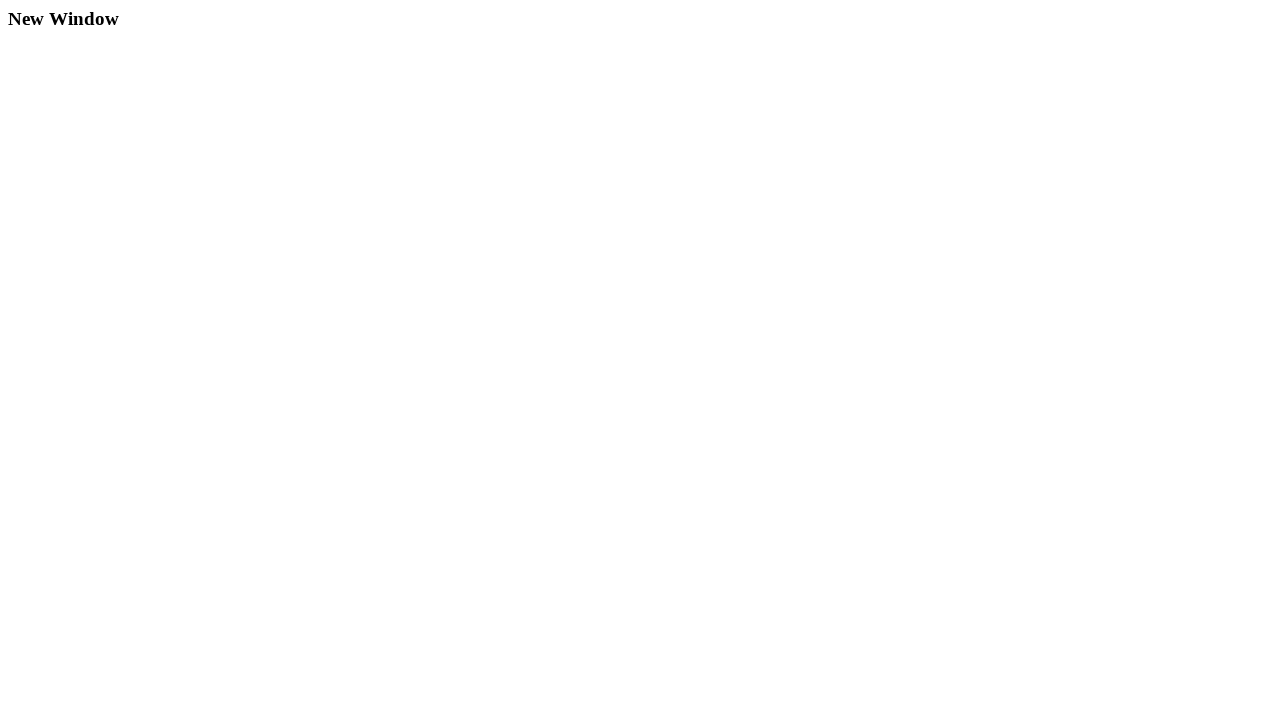

Verified original page title is not 'New Window'
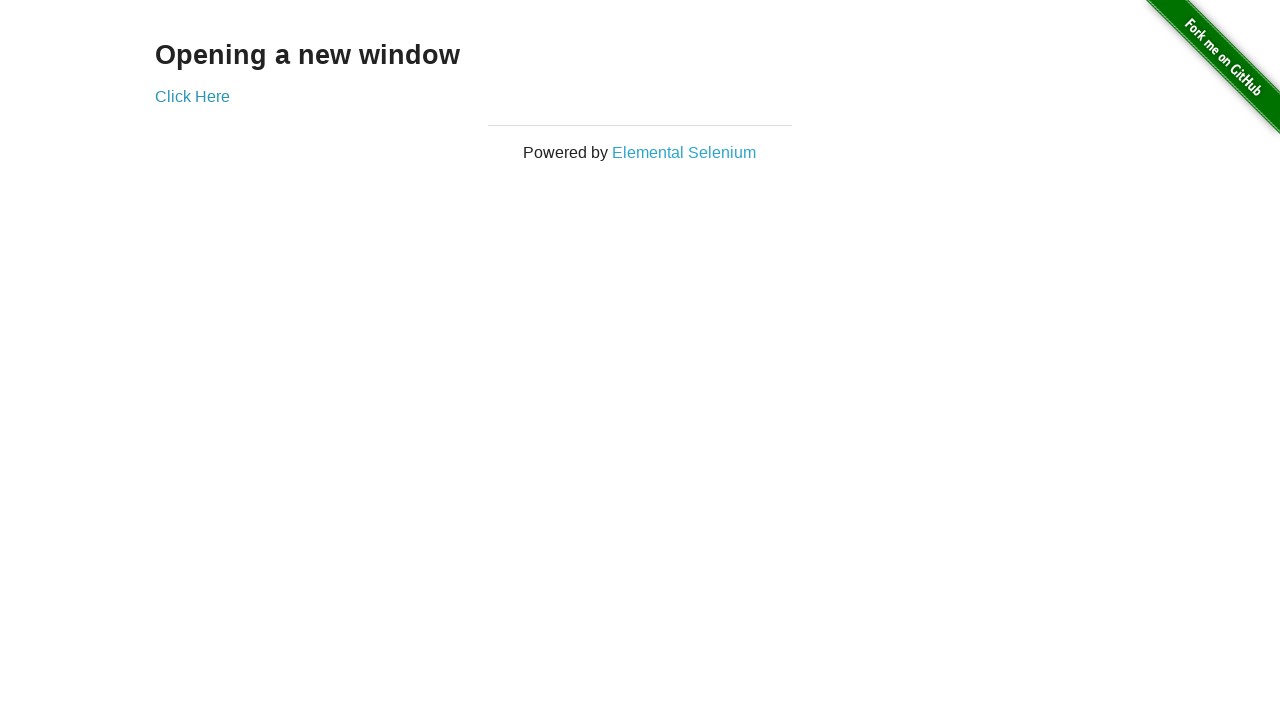

Verified new page title is 'New Window'
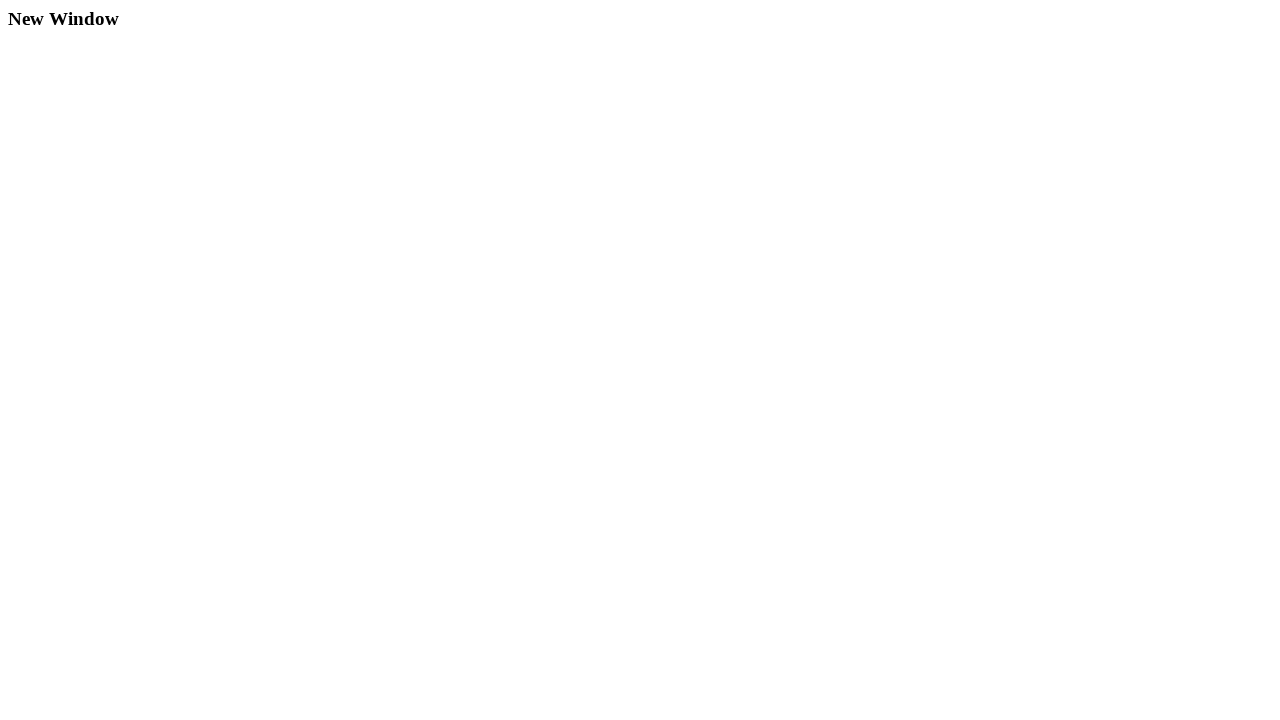

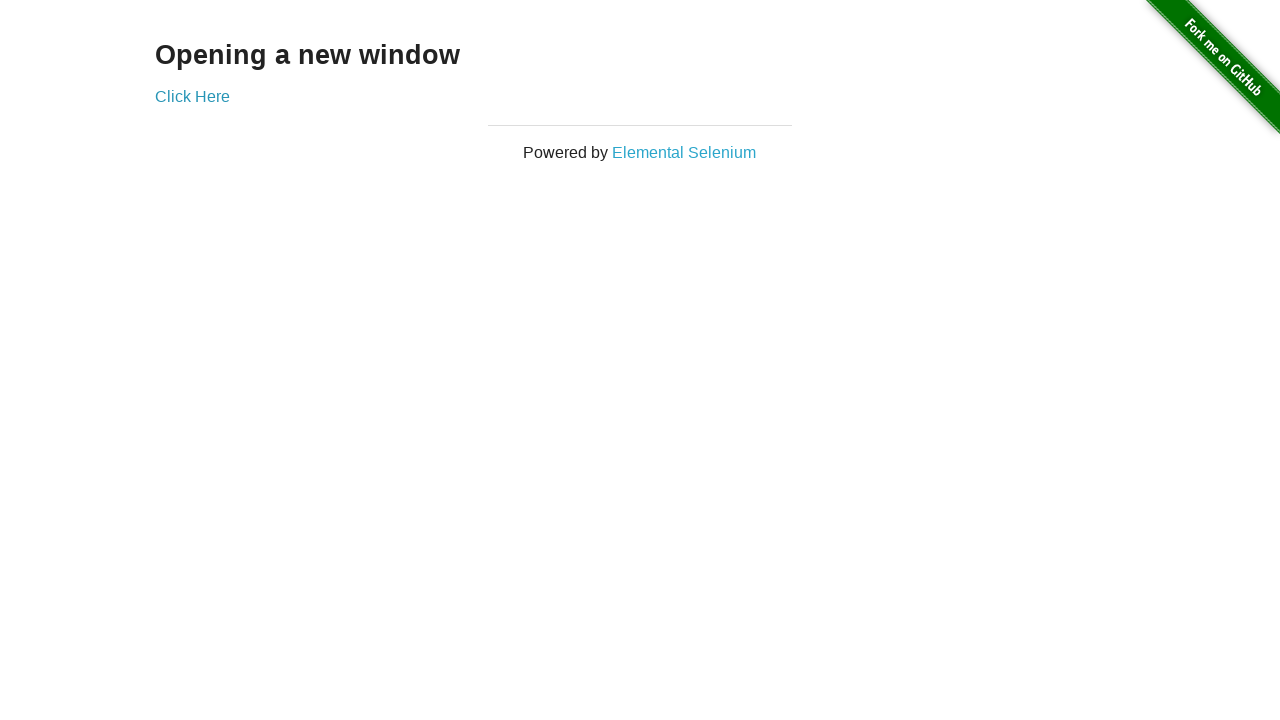